Tests entering text into a JavaScript prompt dialog and accepting it

Starting URL: https://automationfc.github.io/basic-form/index.html

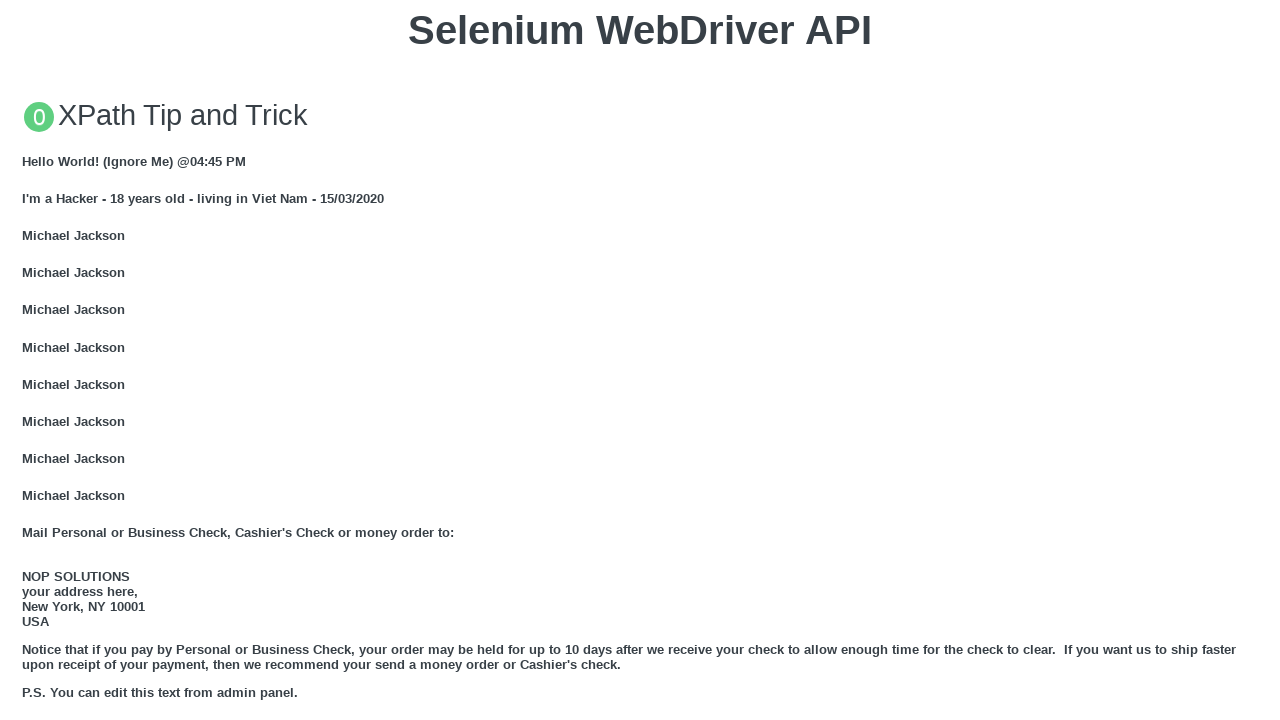

Set up dialog handler to accept prompt with 'duongyen'
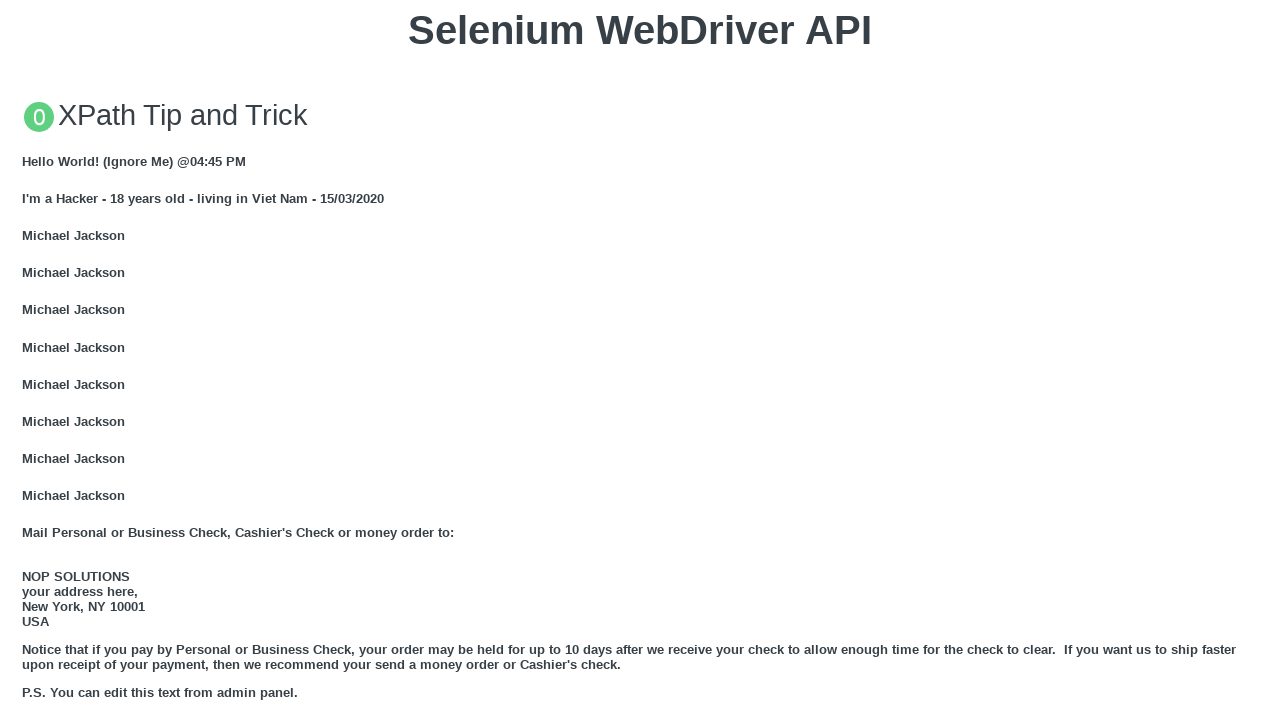

Clicked button to trigger JavaScript prompt dialog at (640, 360) on xpath=//button[text()='Click for JS Prompt']
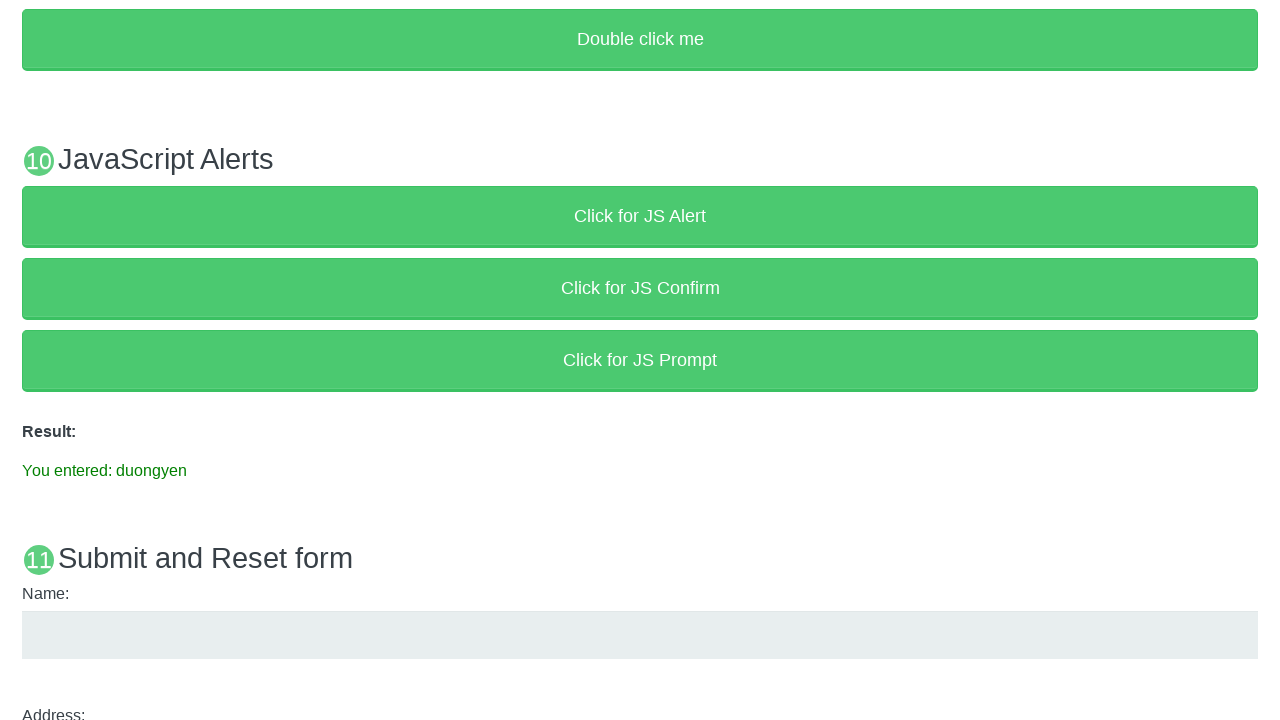

Verified result text displays 'You entered: duongyen'
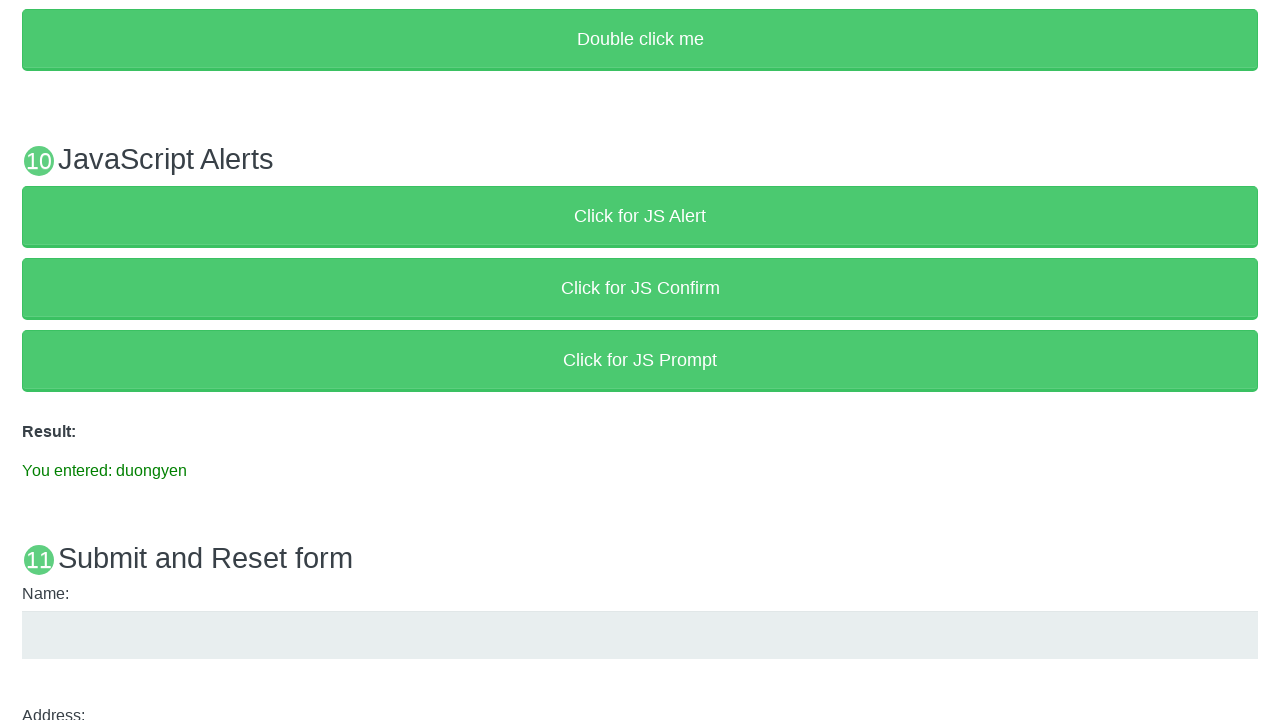

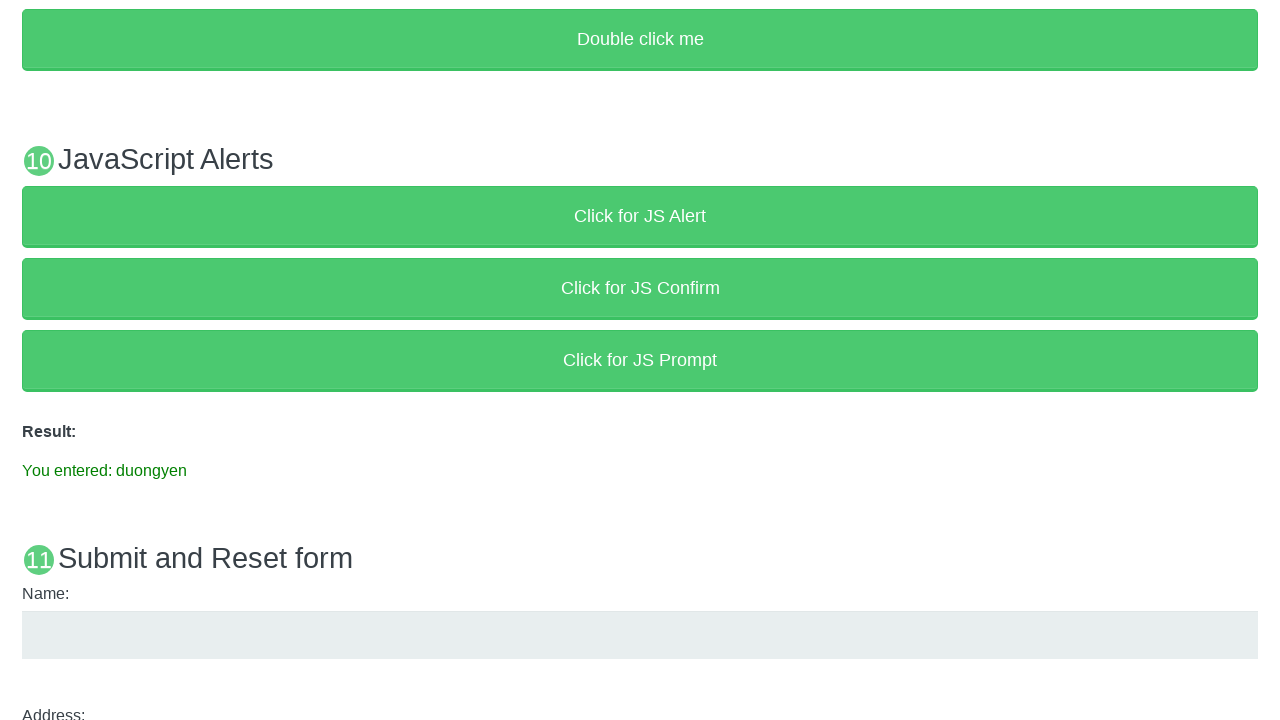